Tests a text box form by filling in full name, email, current address, and permanent address fields, then submitting the form

Starting URL: http://demoqa.com/text-box

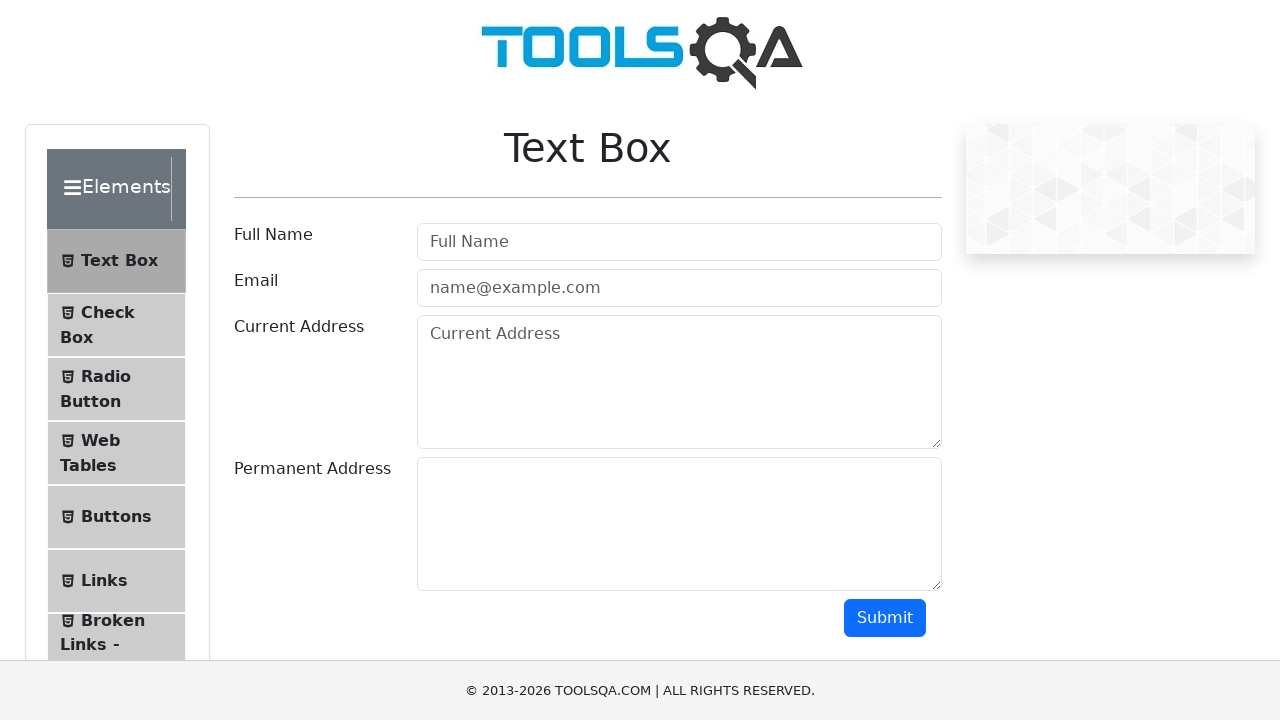

Filled full name field with 'Automation' on [placeholder='Full Name']
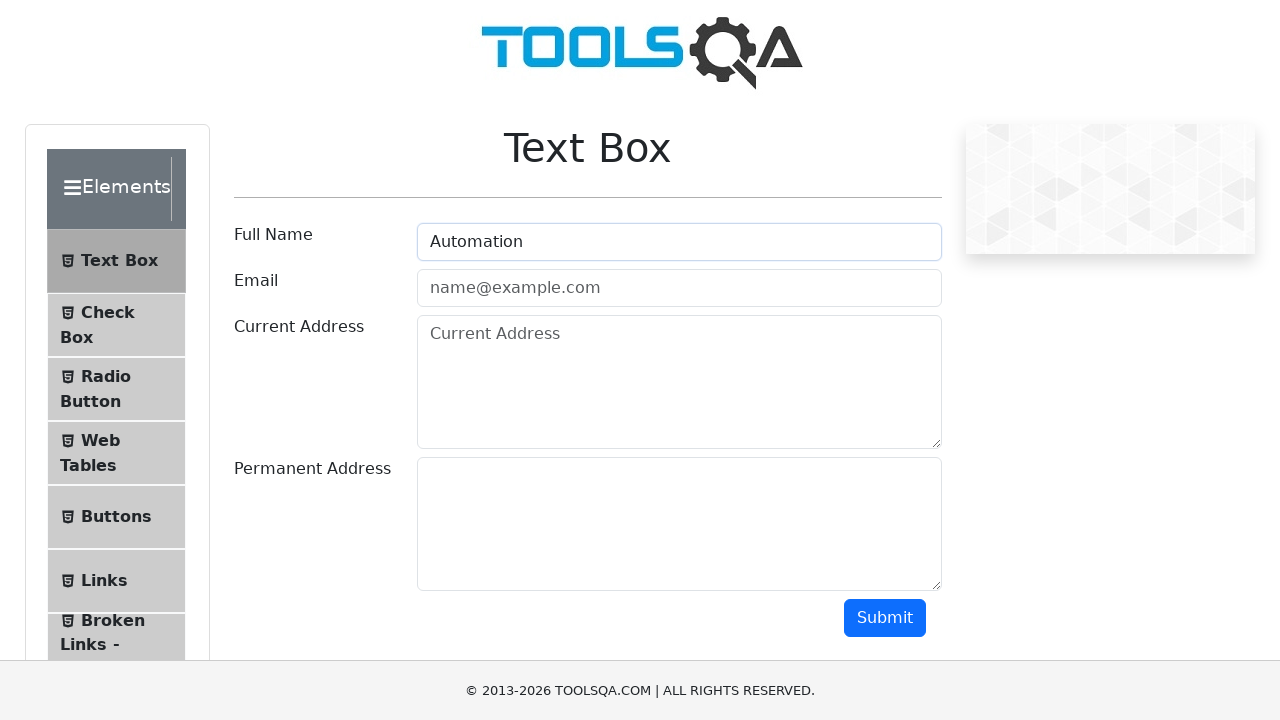

Filled email field with 'Testing@gmail.com' on [placeholder='name@example.com']
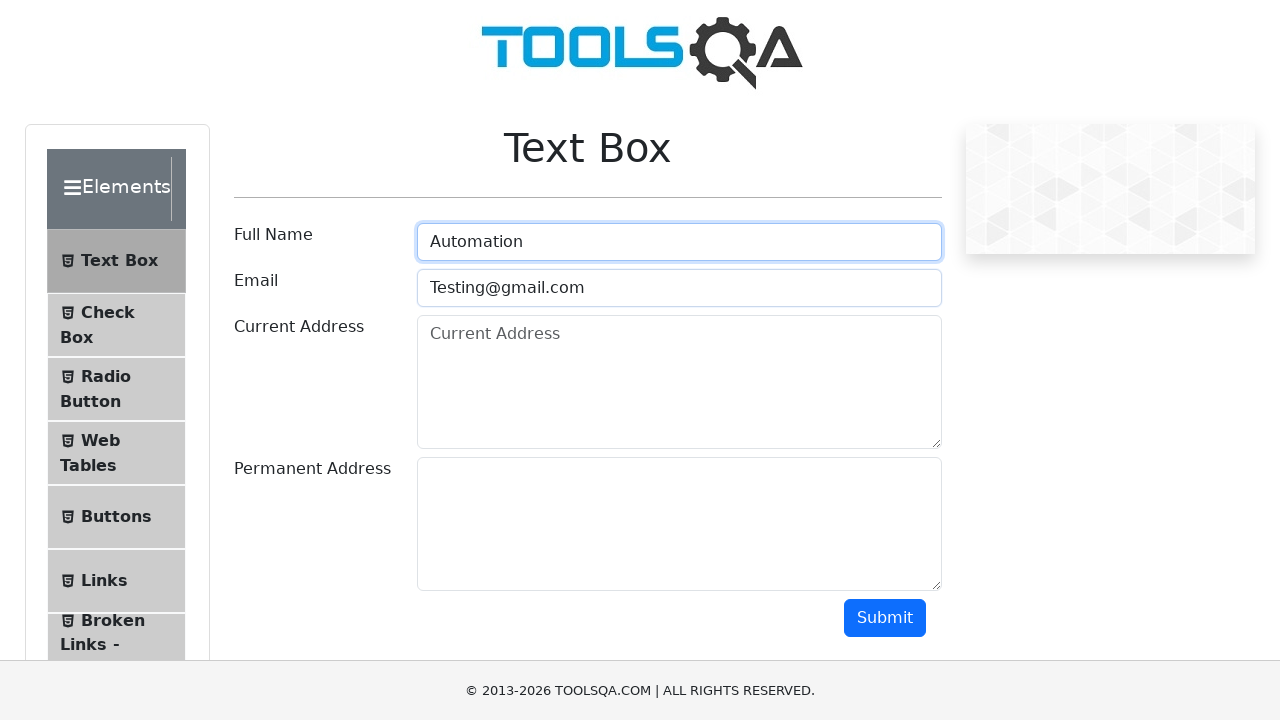

Filled current address field with 'Testing Current Address' on #currentAddress
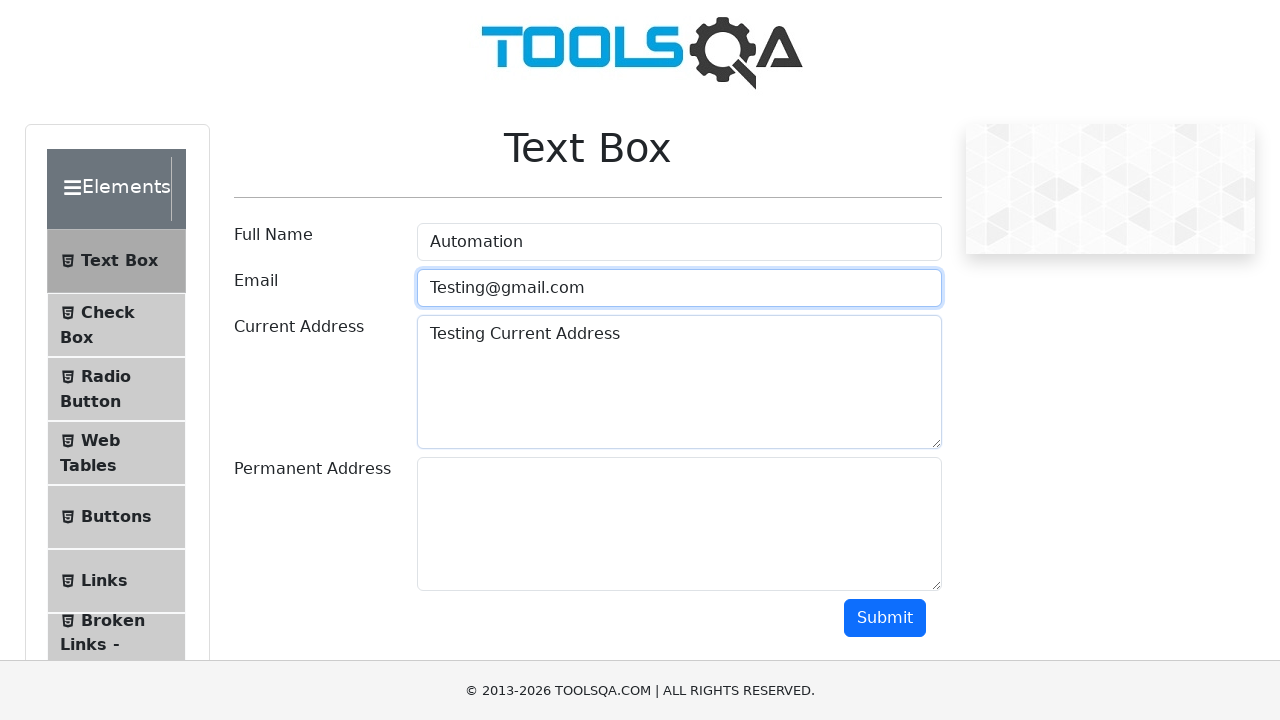

Filled permanent address field with 'Testing Permanent Address' on #permanentAddress
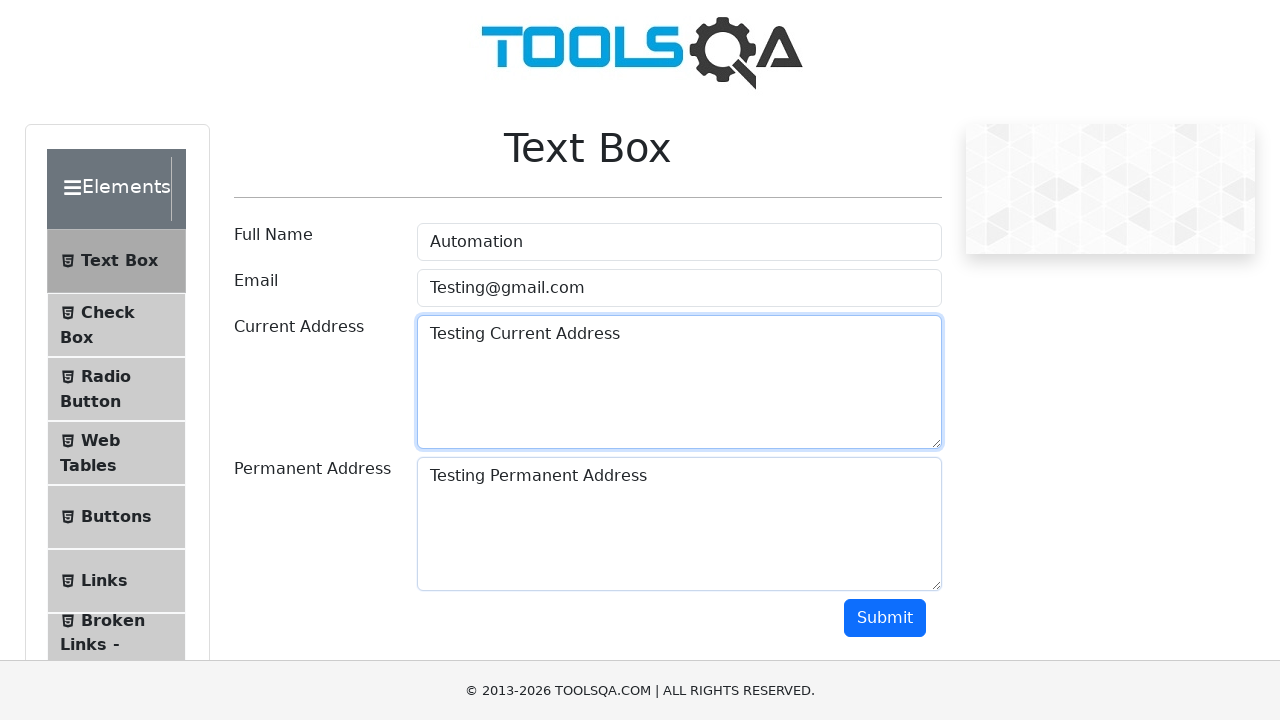

Clicked submit button to submit the form at (885, 618) on #submit
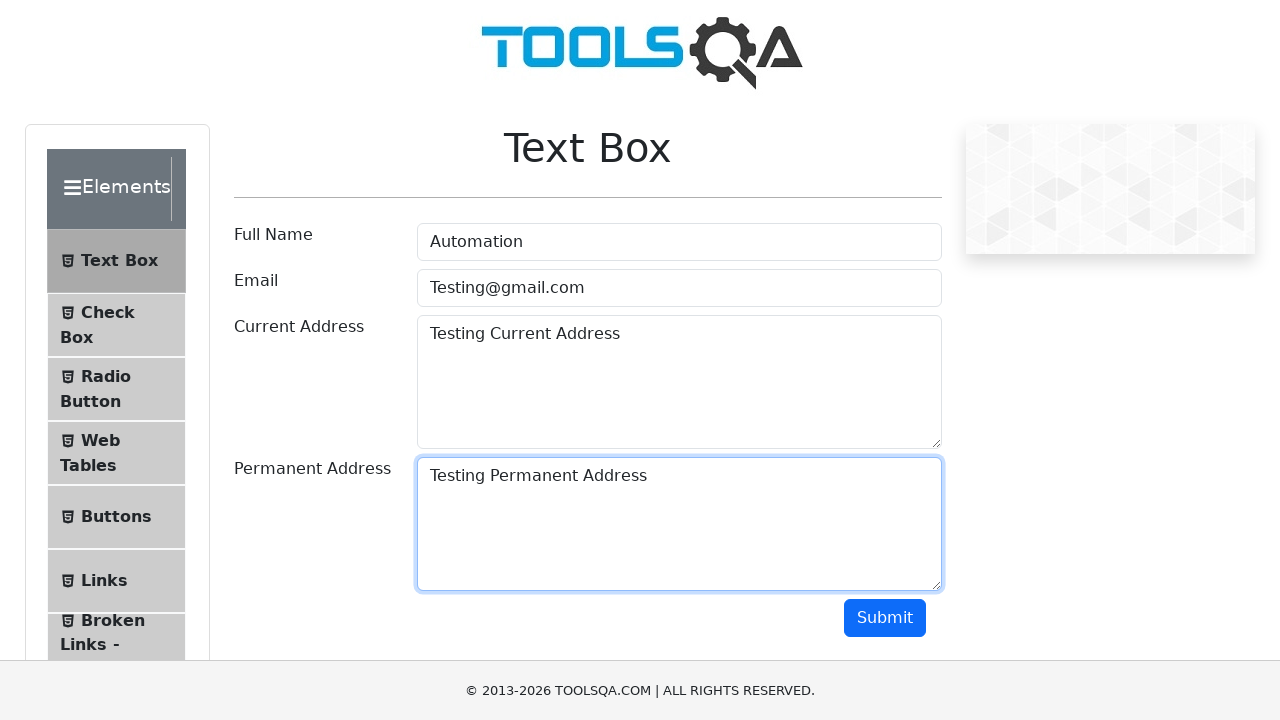

Form output section loaded, verifying form values are retained
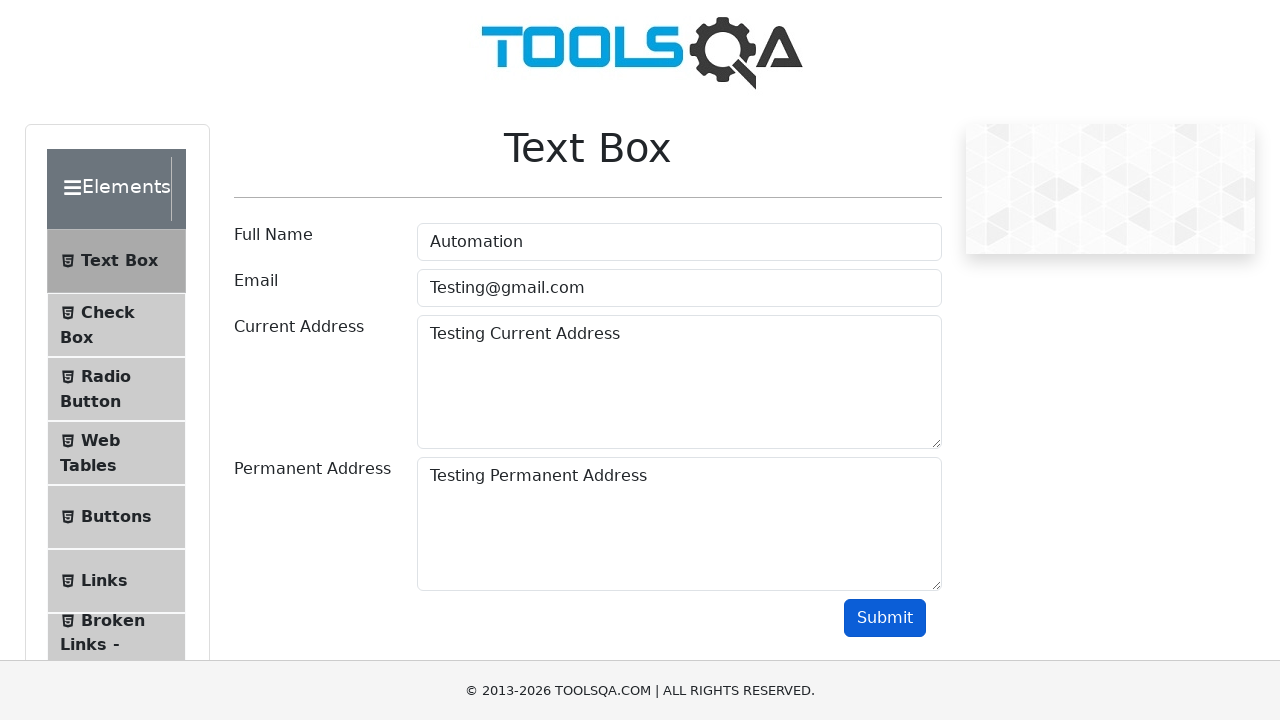

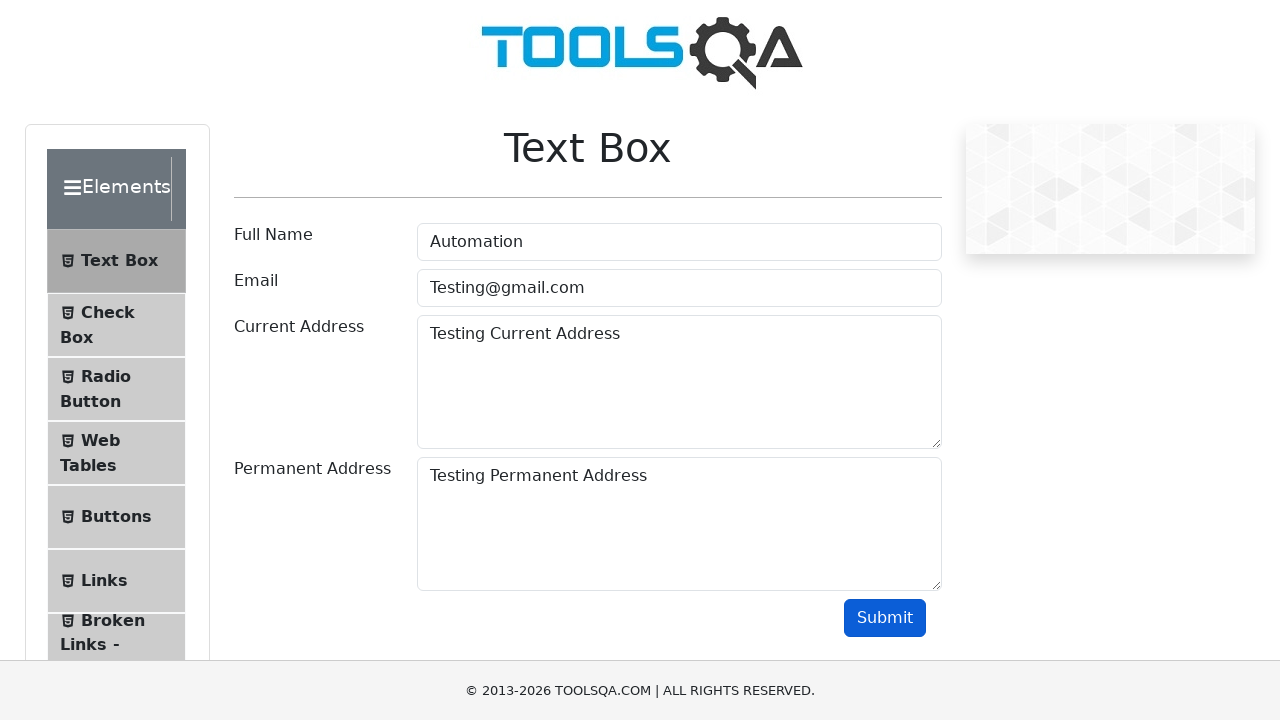